Tests opening a new browser tab by clicking the New Tab button, switching to the new tab, and verifying the expected text is displayed

Starting URL: https://demoqa.com/browser-windows

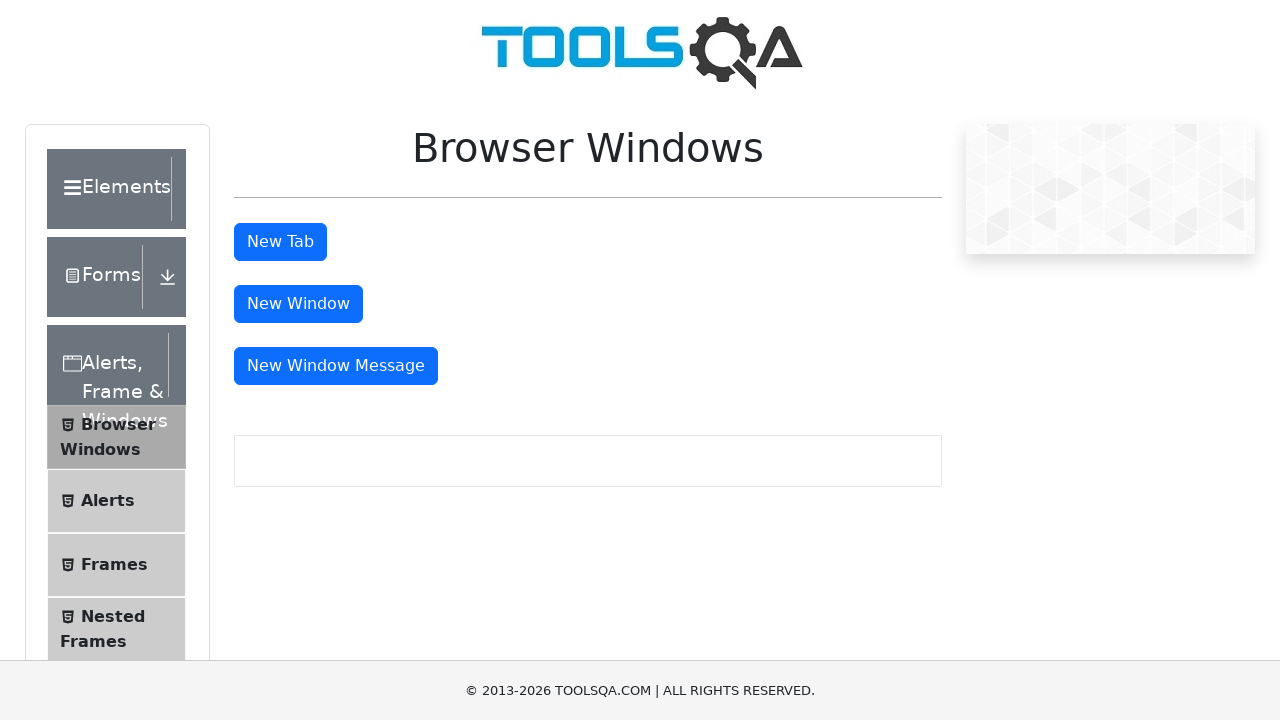

Clicked the New Tab button at (280, 242) on #tabButton
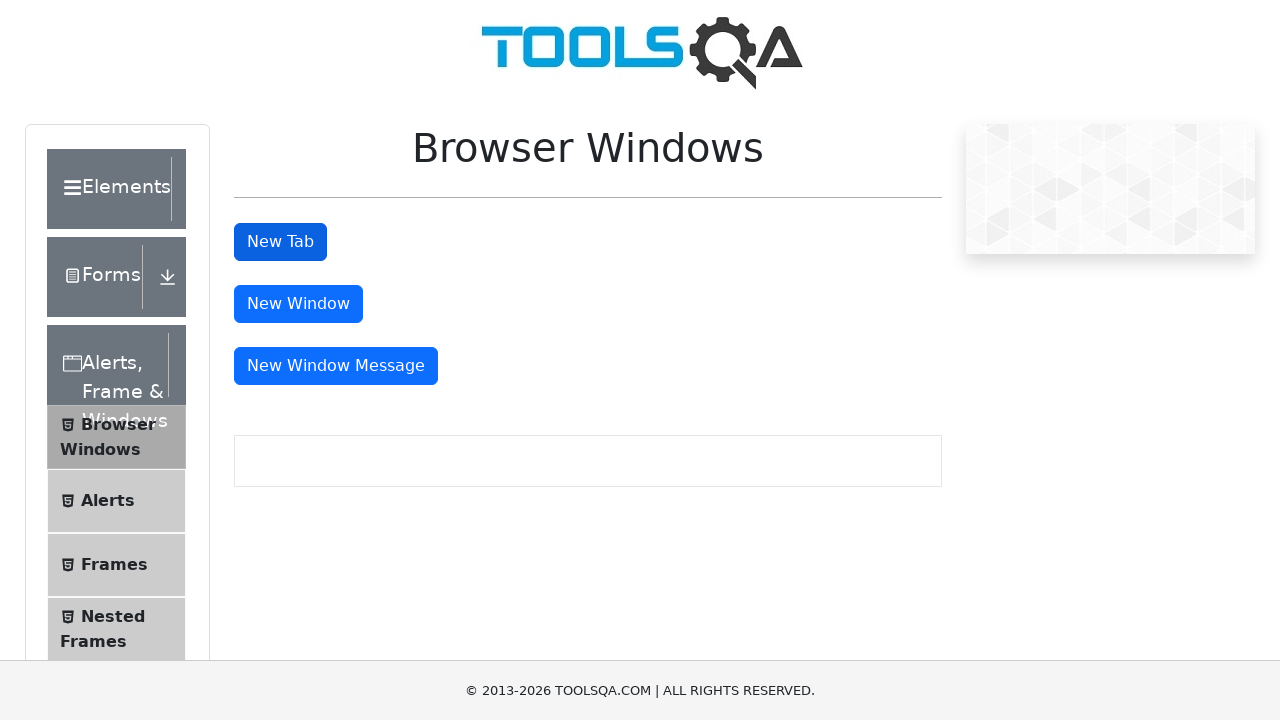

Clicked the New Tab button and new page opened at (280, 242) on #tabButton
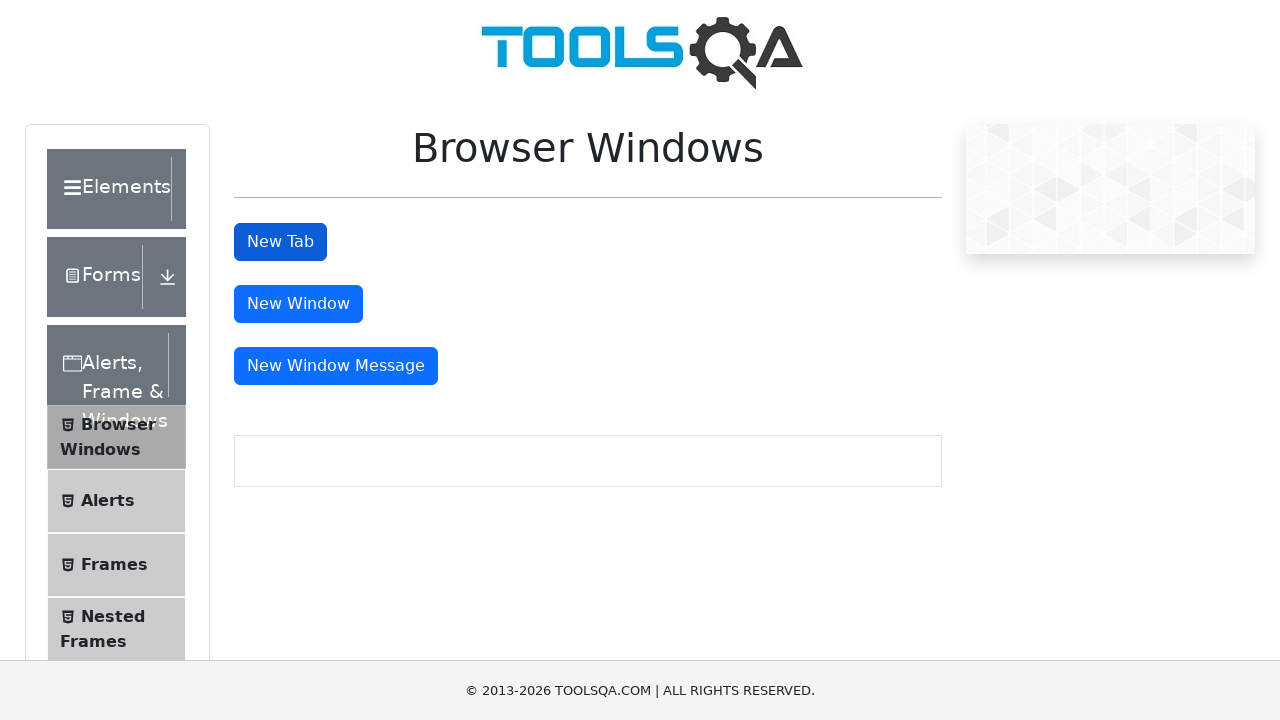

Captured the new page object
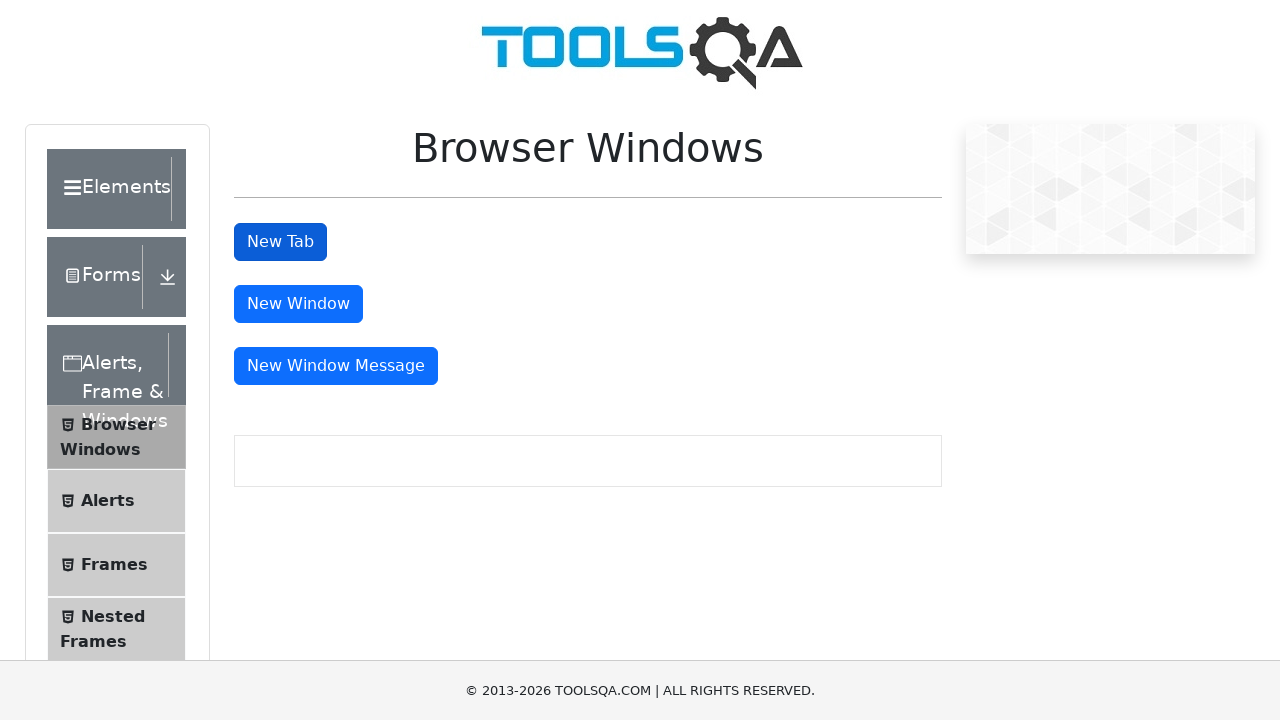

New page loaded successfully
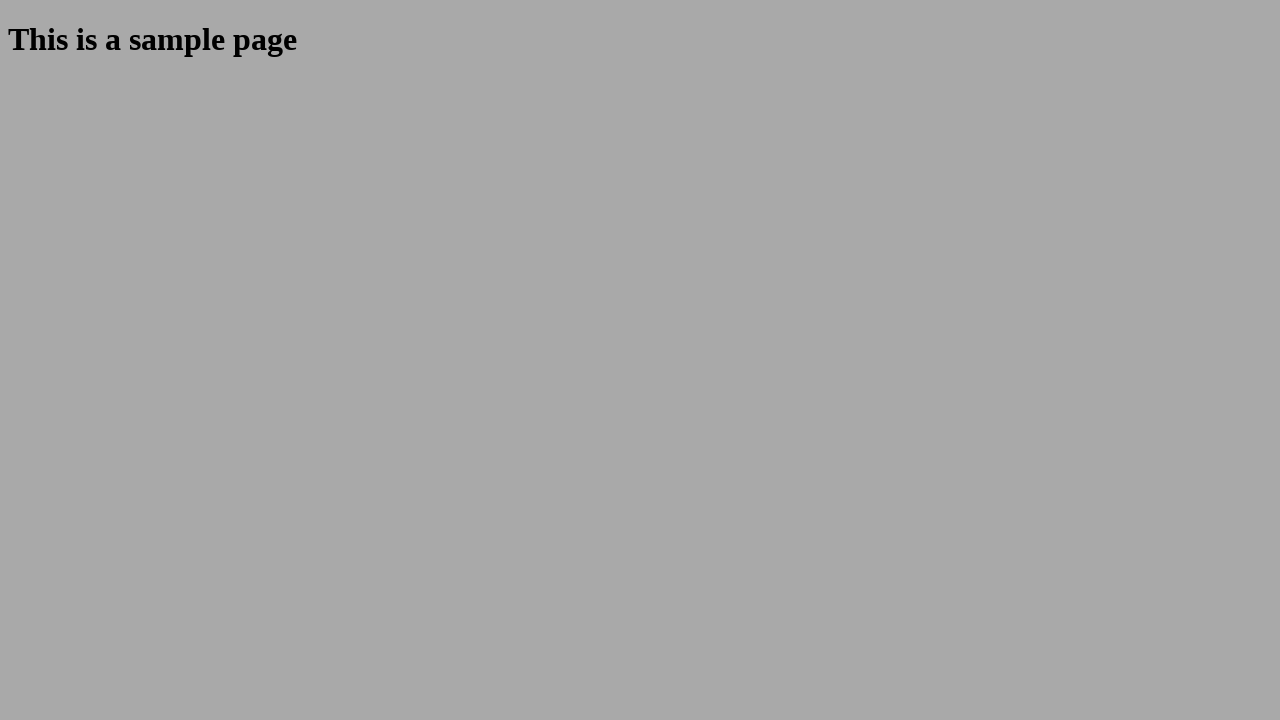

Retrieved text from new tab: 'This is a sample page'
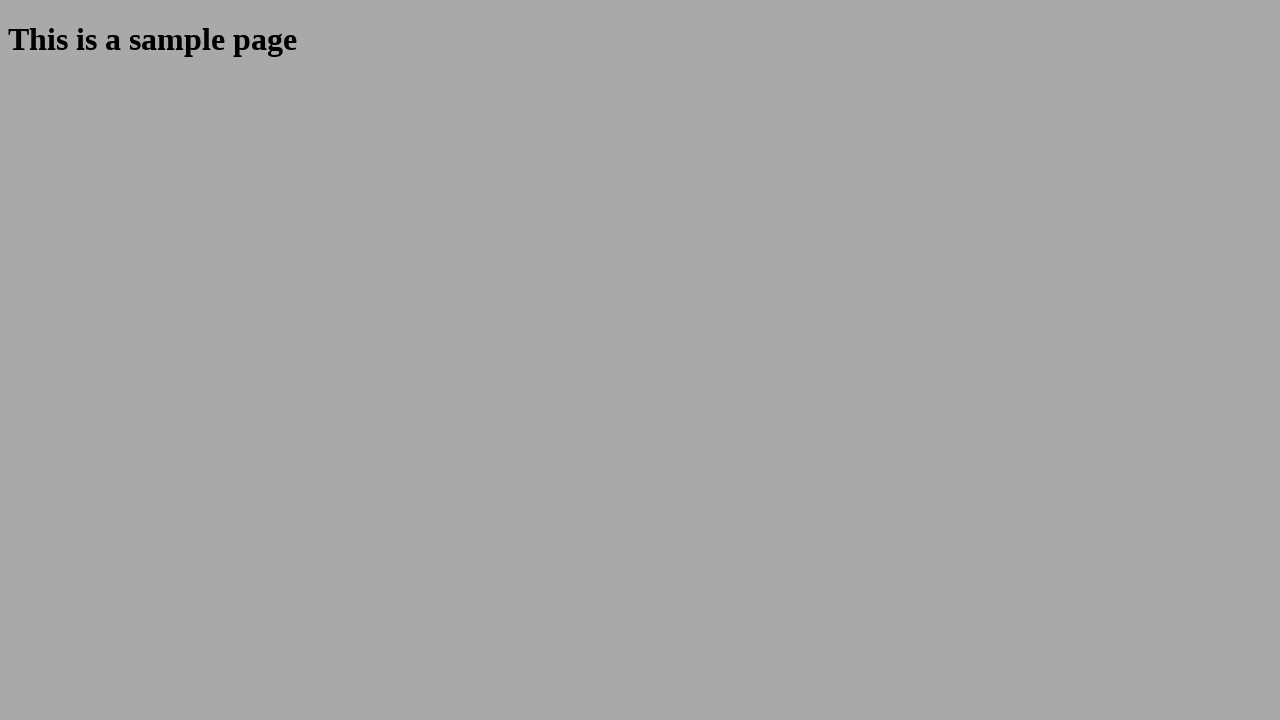

Verified expected text 'This is a sample page' matches actual text
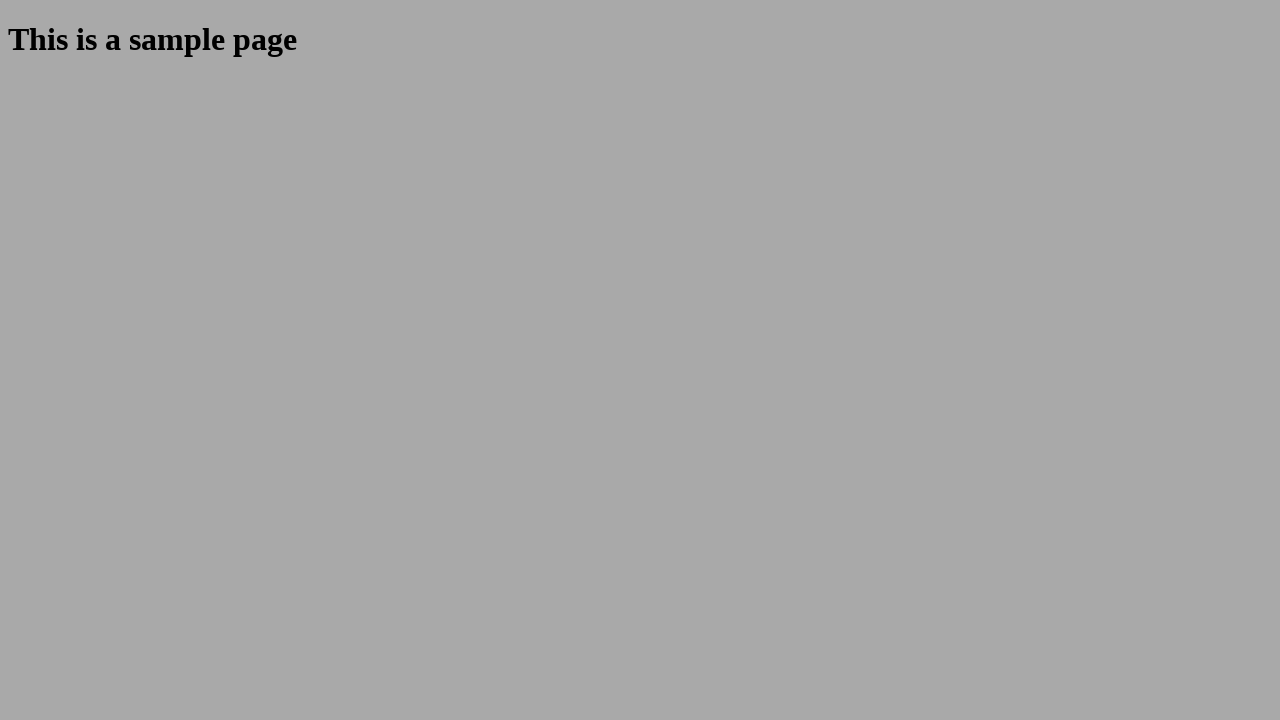

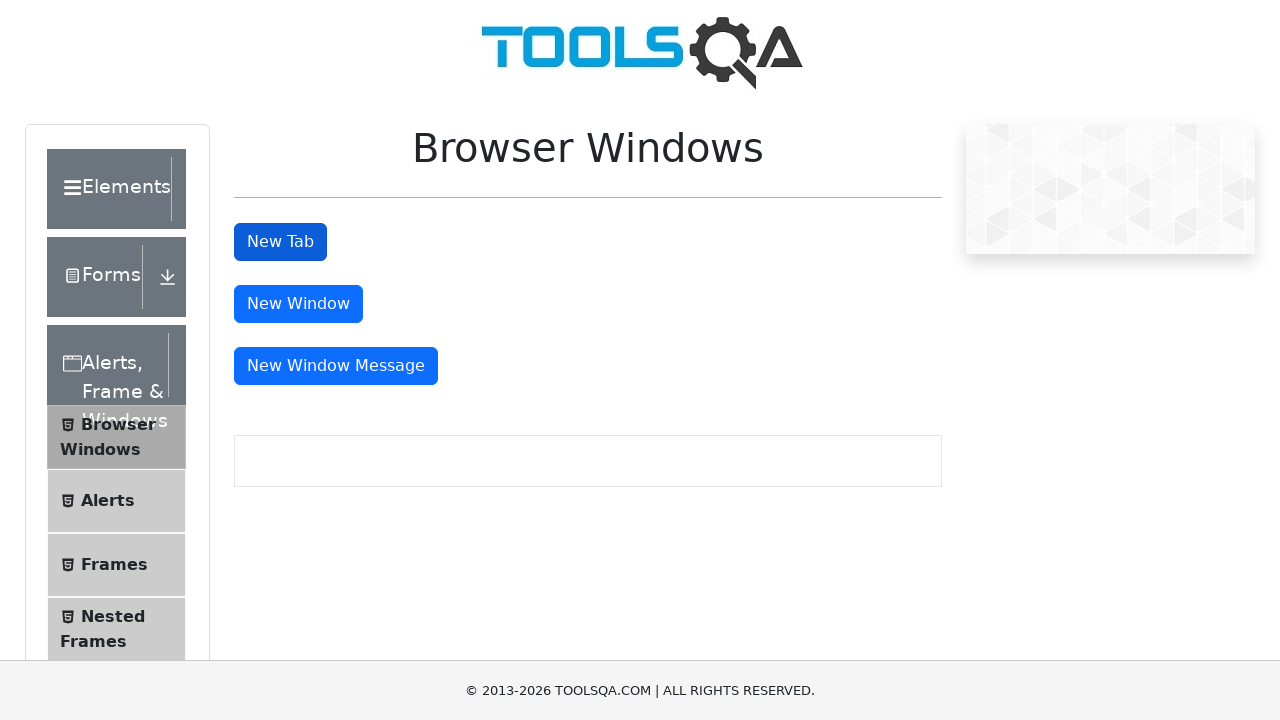